Tests prompt alert by entering text into the prompt and accepting it, then verifying the entered text is displayed

Starting URL: https://demoqa.com/alerts

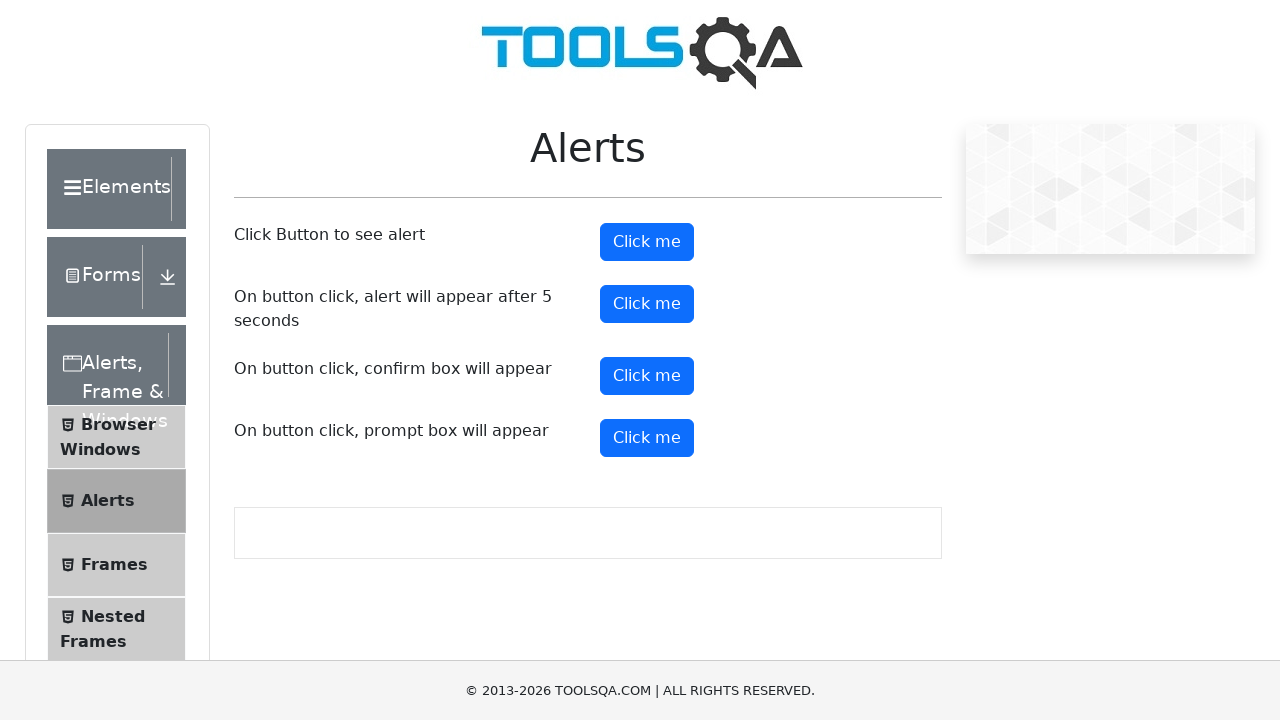

Set up dialog handler to accept prompt with text 'JAY SHREE RAM........!'
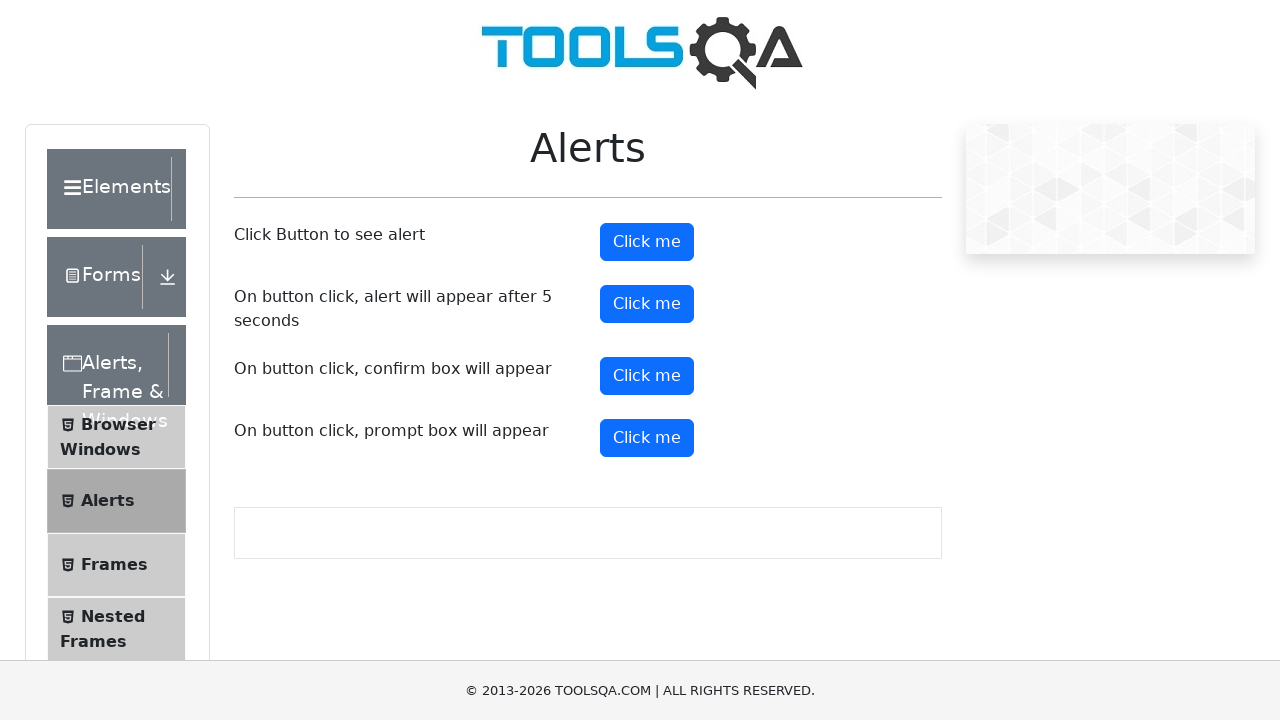

Clicked the prompt alert button (4th primary button) at (647, 438) on (//button[@class="btn btn-primary"])[4]
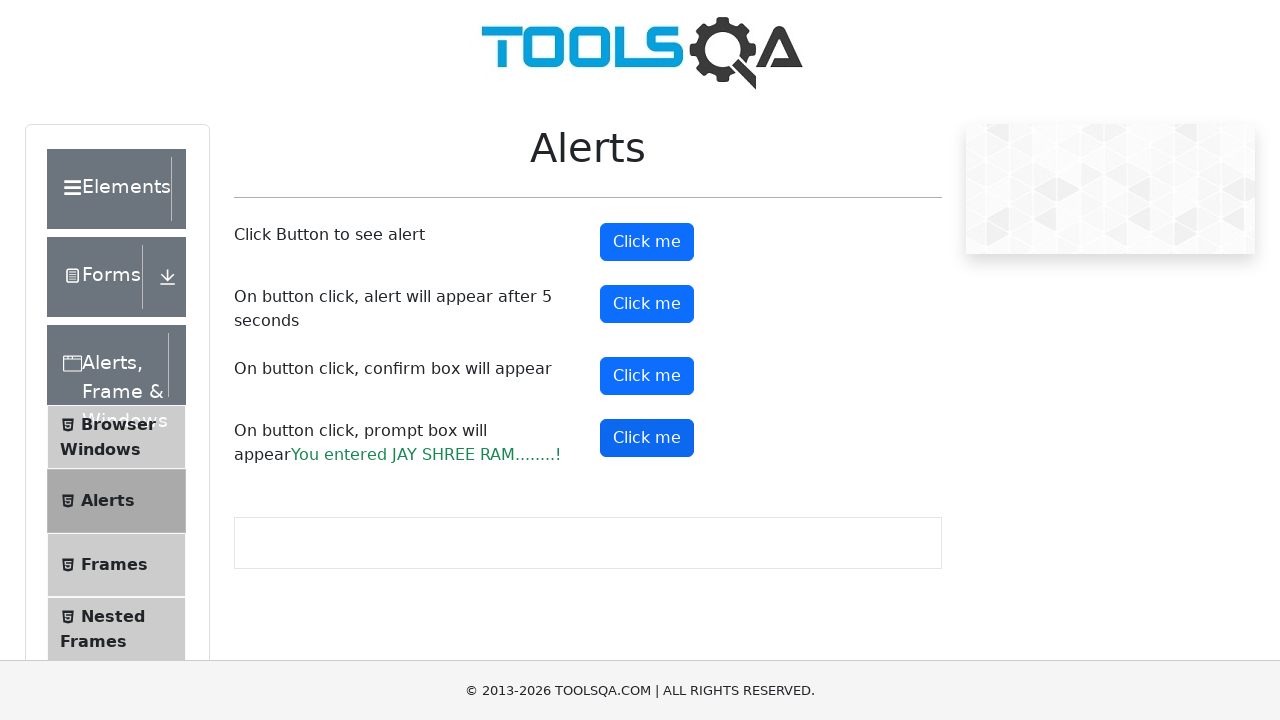

Prompt result text appeared on the page
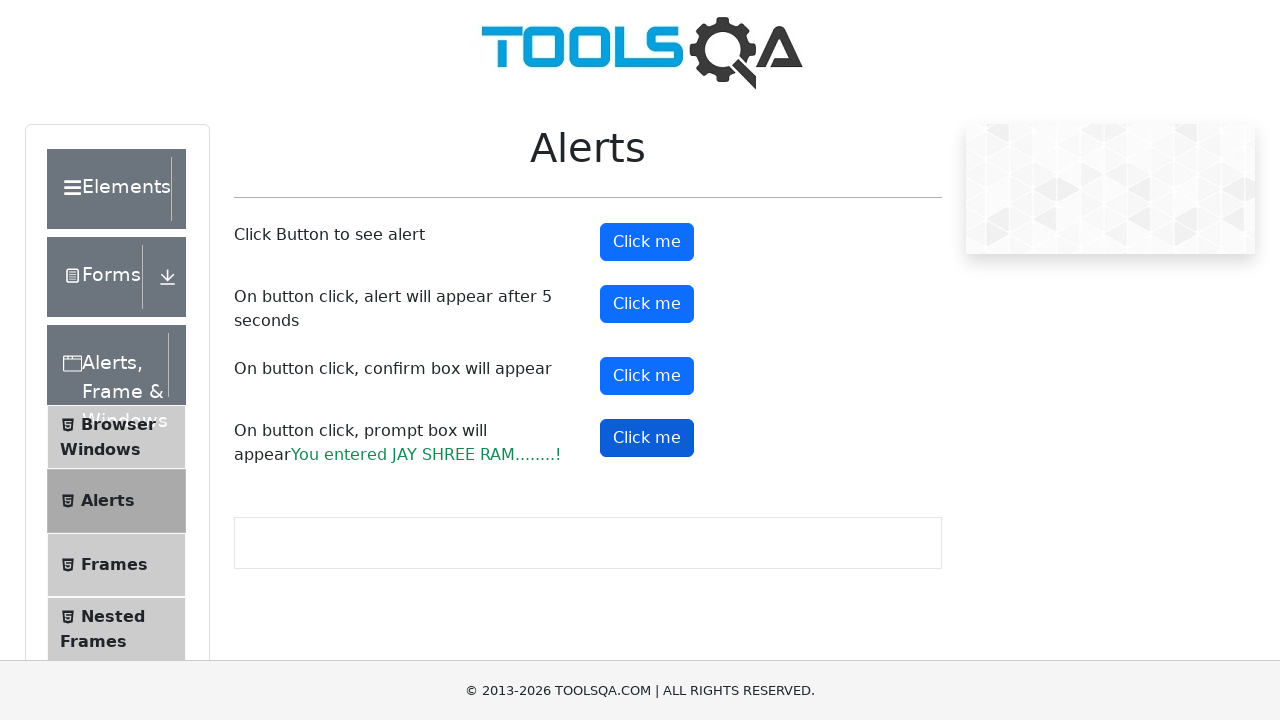

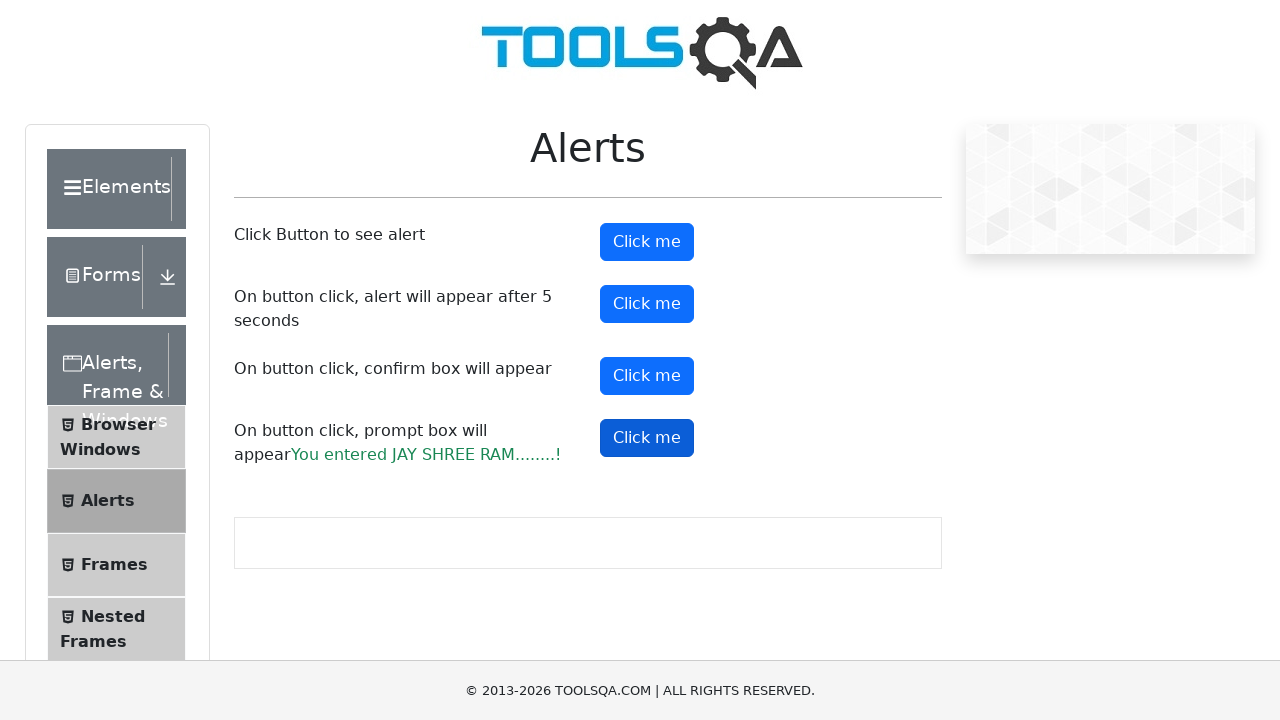